Tests the web table filter functionality by entering "Rice" in the search field and verifying that the filtered results only contain items with "Rice" in their names.

Starting URL: https://rahulshettyacademy.com/seleniumPractise/#/offers

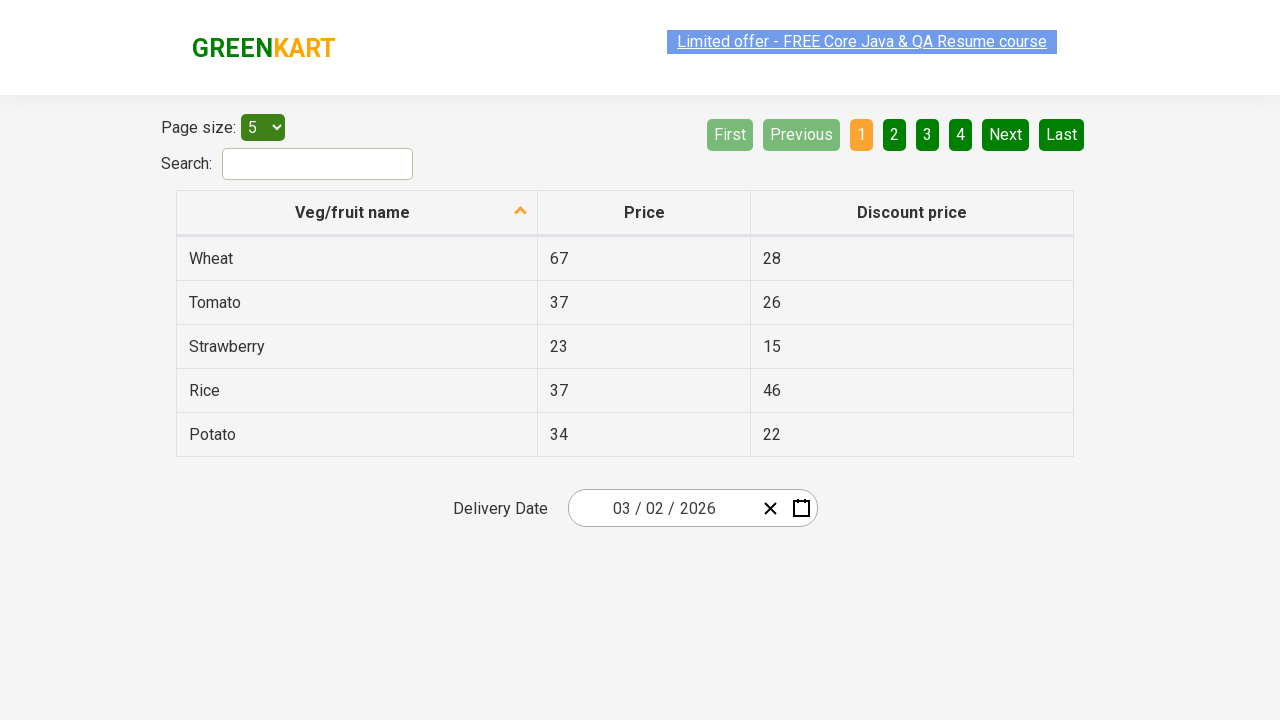

Filled search field with 'Rice' to filter the web table on #search-field
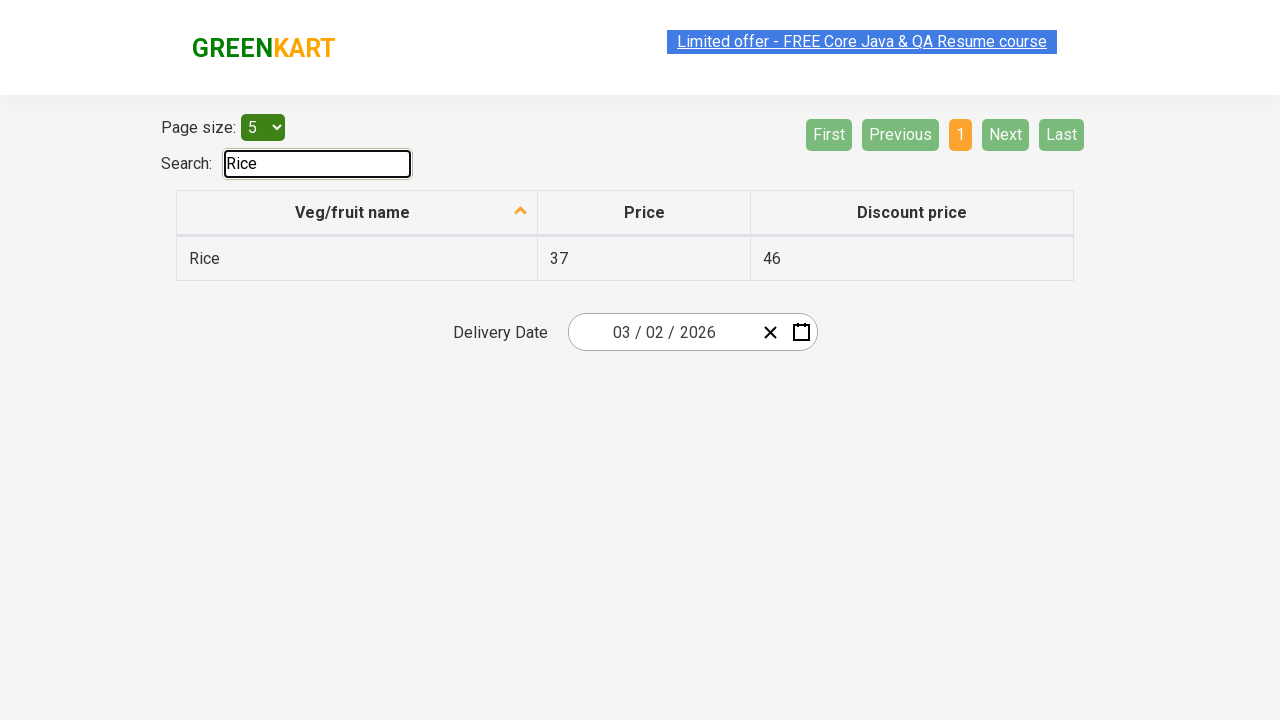

Waited 500ms for filter to apply to the table
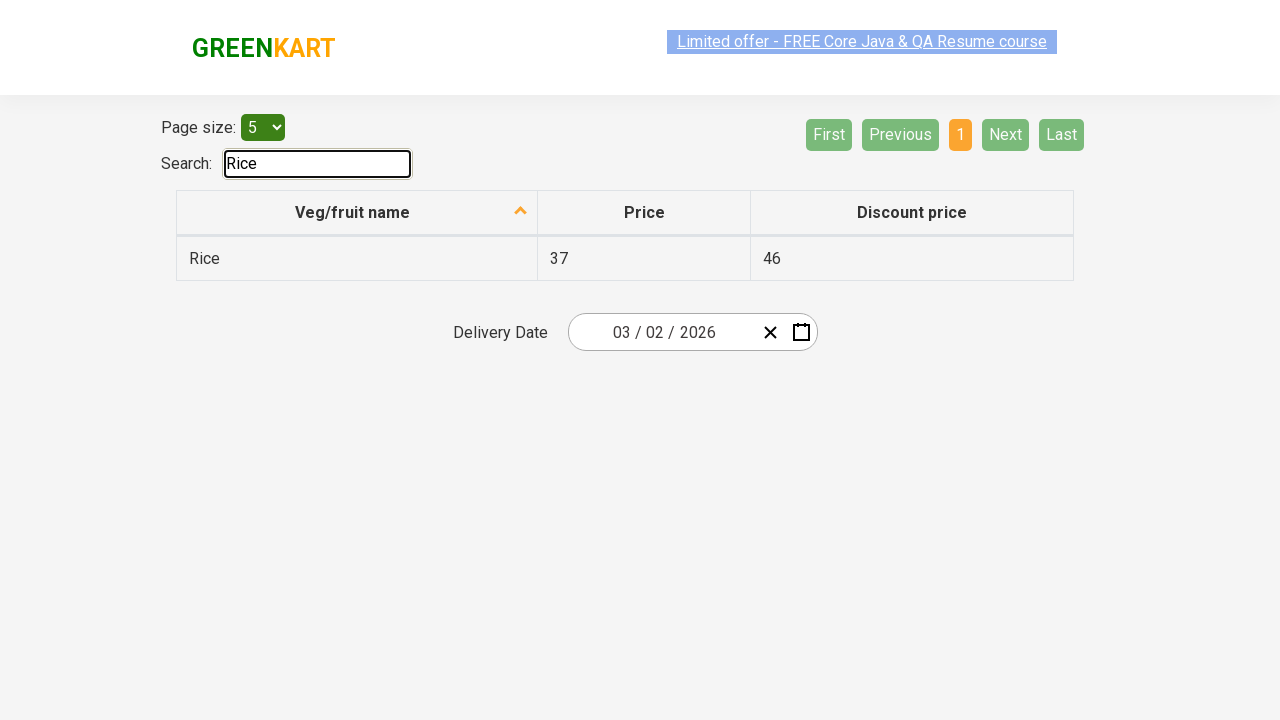

Located all filtered table rows with product names
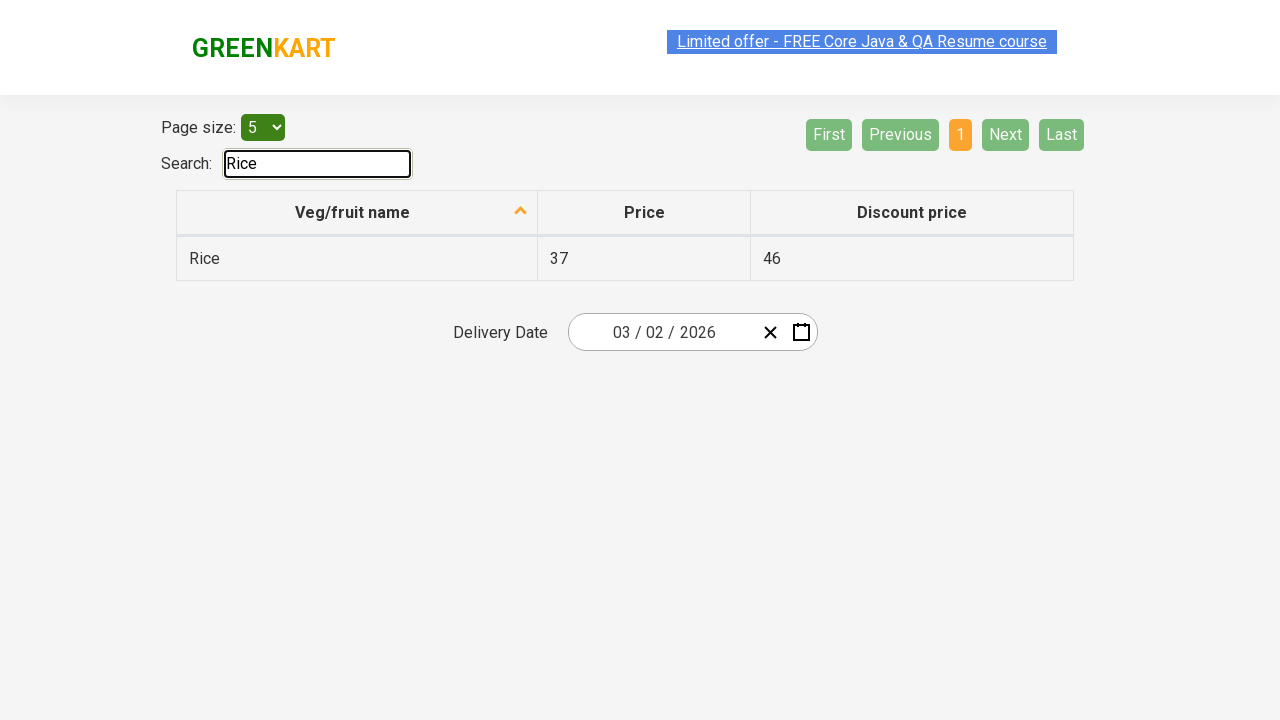

Verified filtered result contains 'Rice': Rice
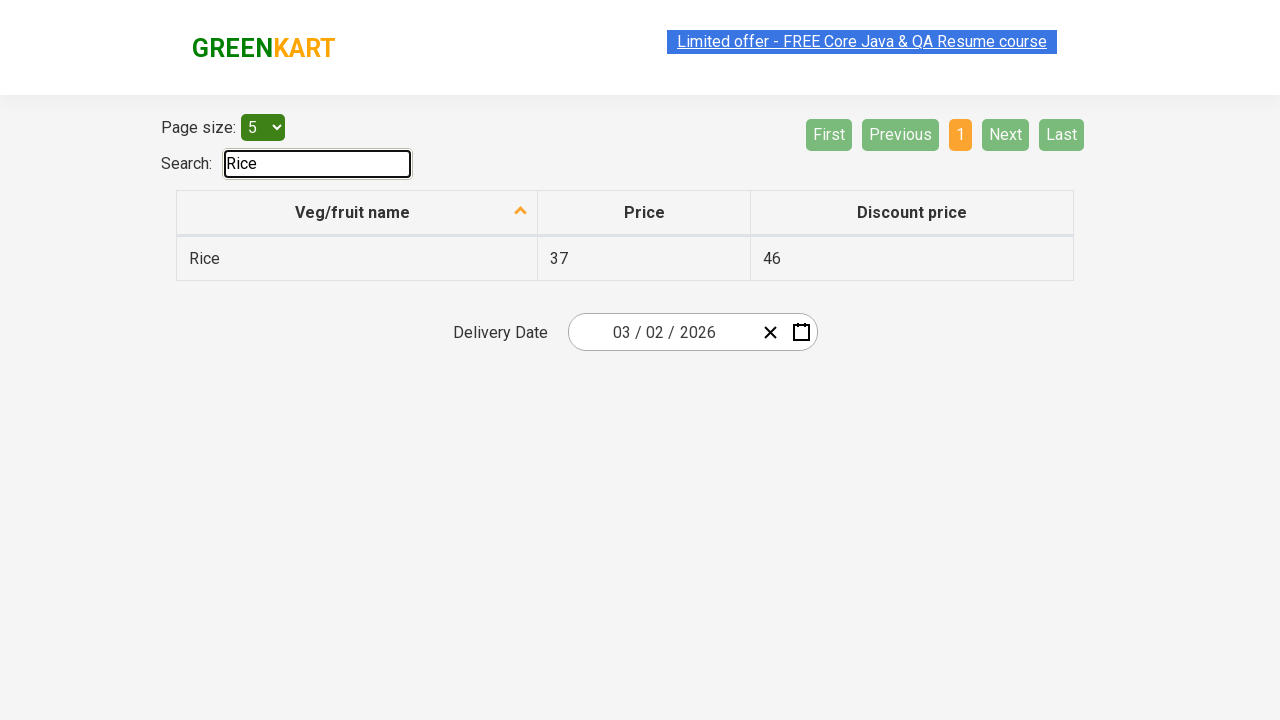

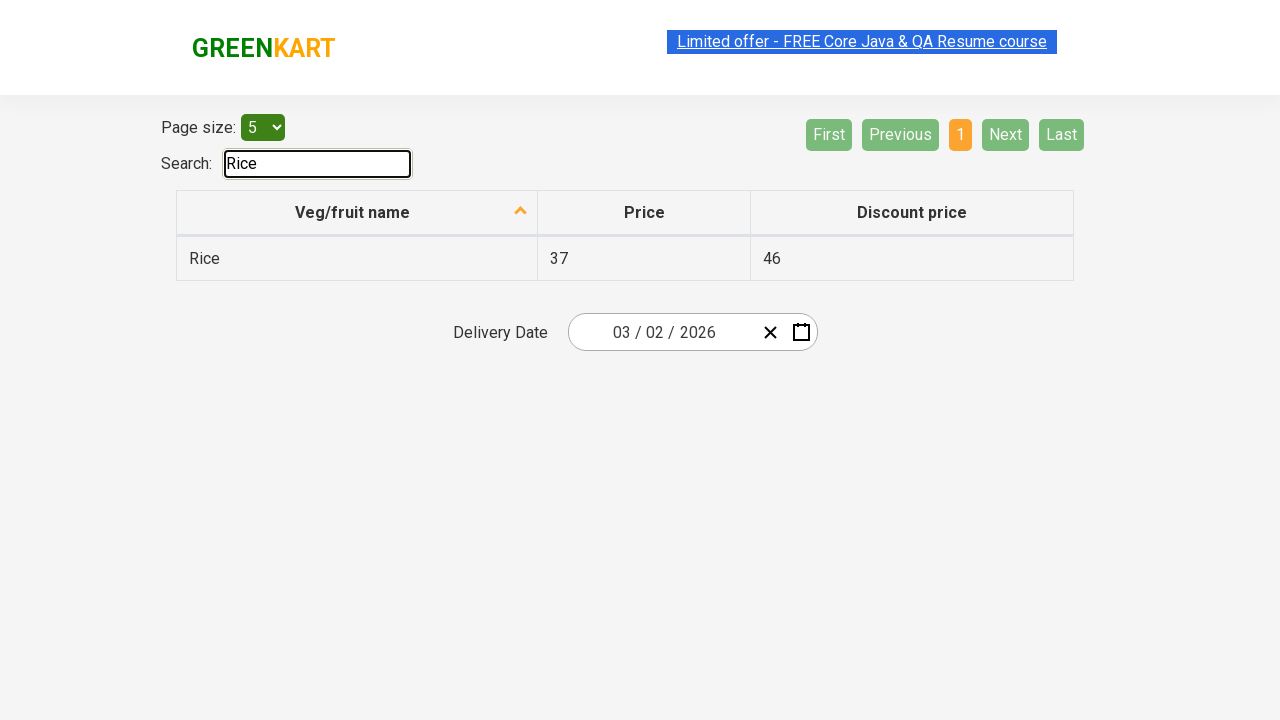